Tests the recycling points search functionality on the British Beauty Council website by entering a location query and submitting the search form.

Starting URL: https://britishbeautycouncil.com/recycling-points/

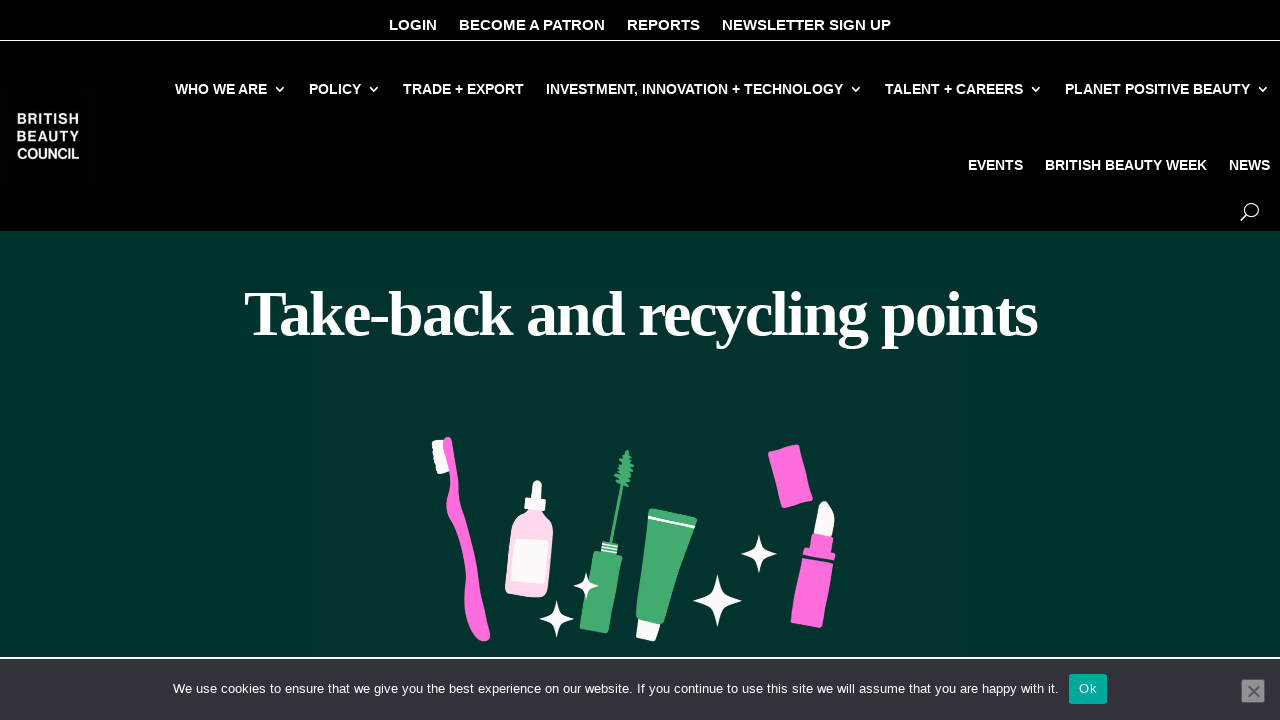

Filled search box with location 'Manchester' on input[name='wpsl-search-input']
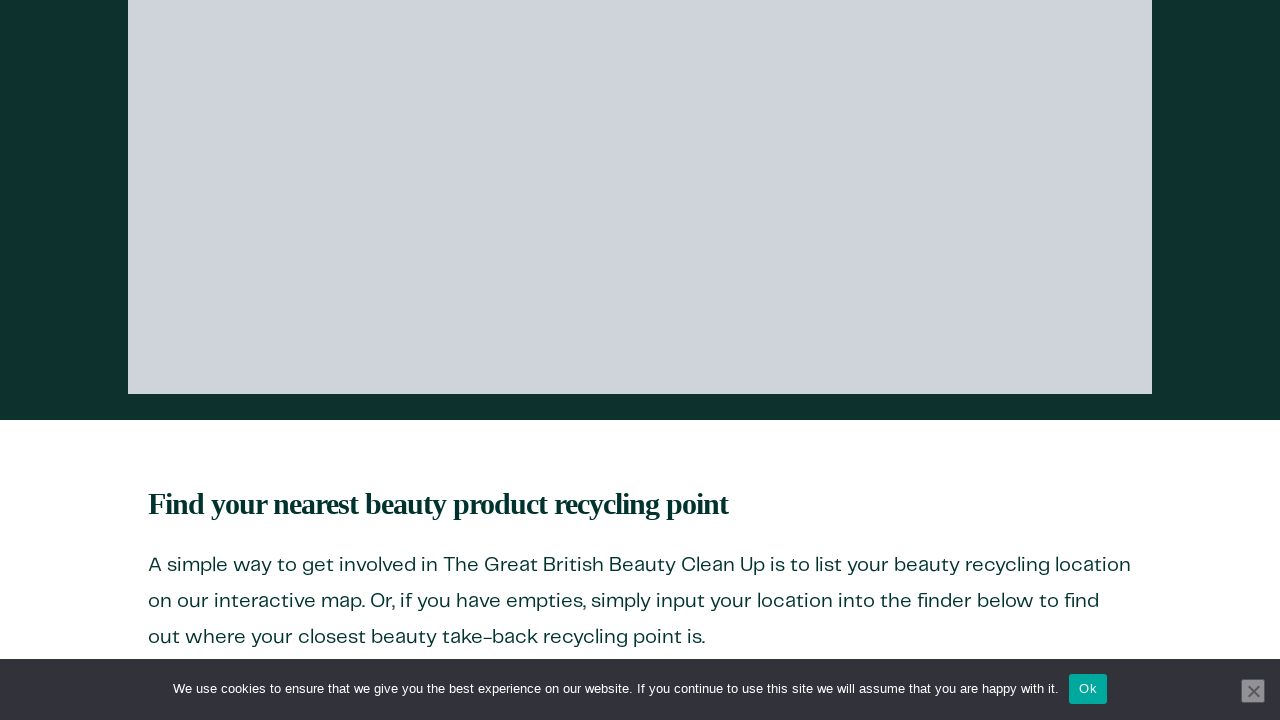

Waited for autocomplete or validation
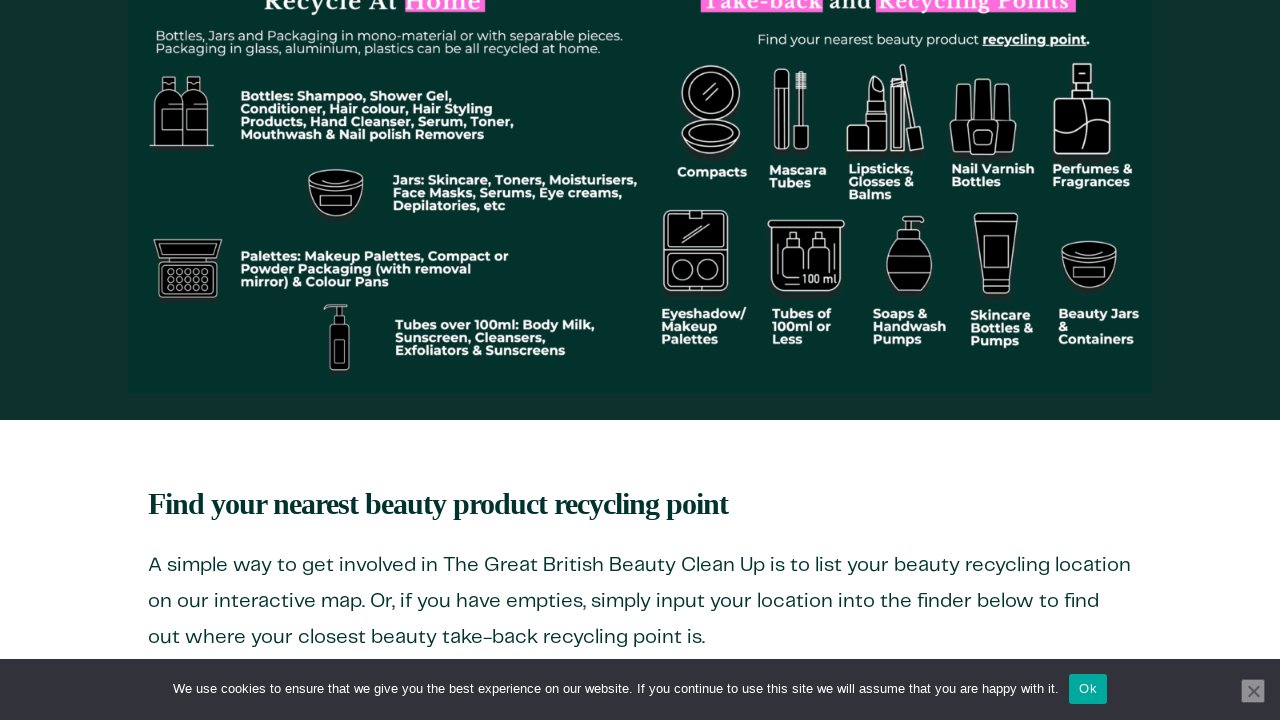

Clicked search button to submit recycling points search at (308, 361) on #wpsl-search-btn
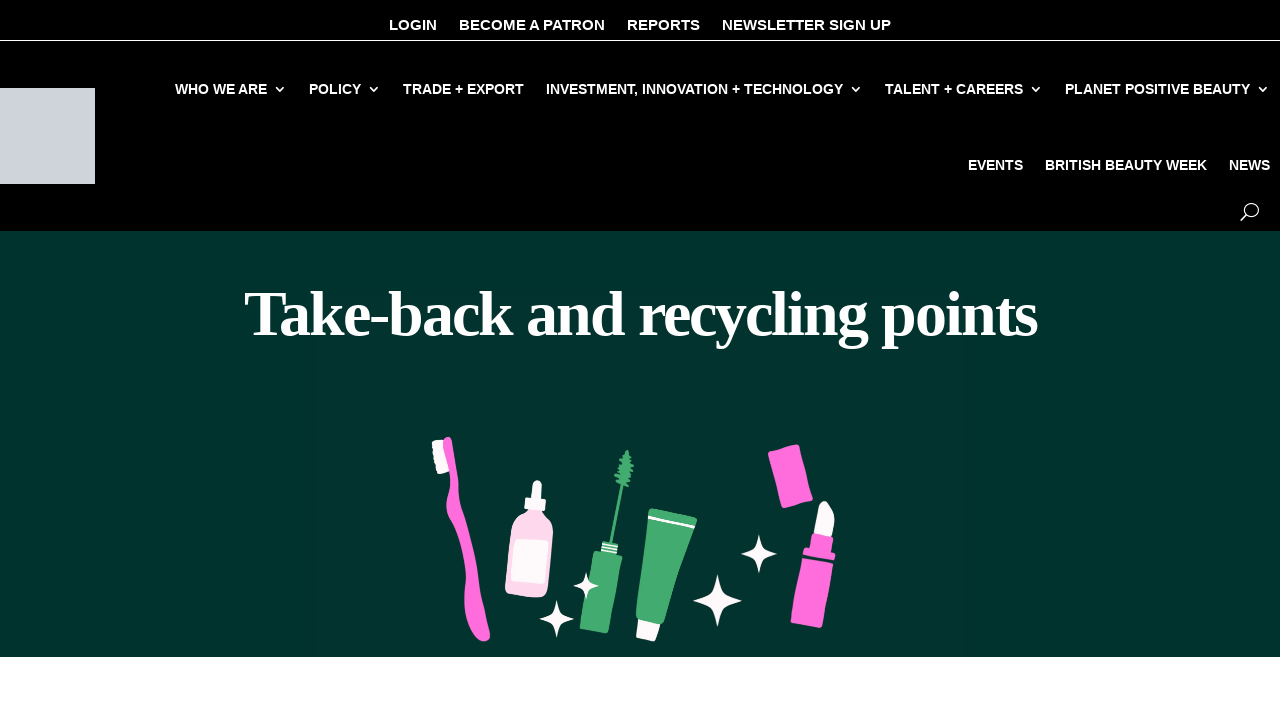

Waited for search results to load
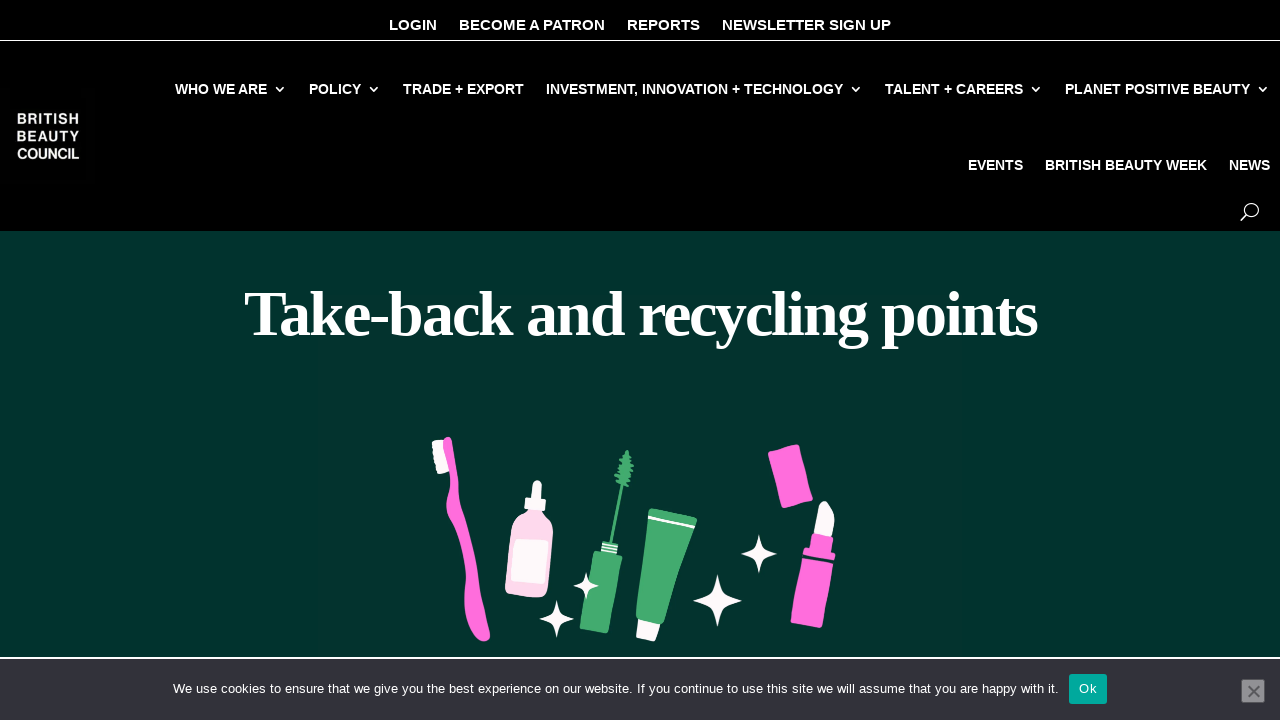

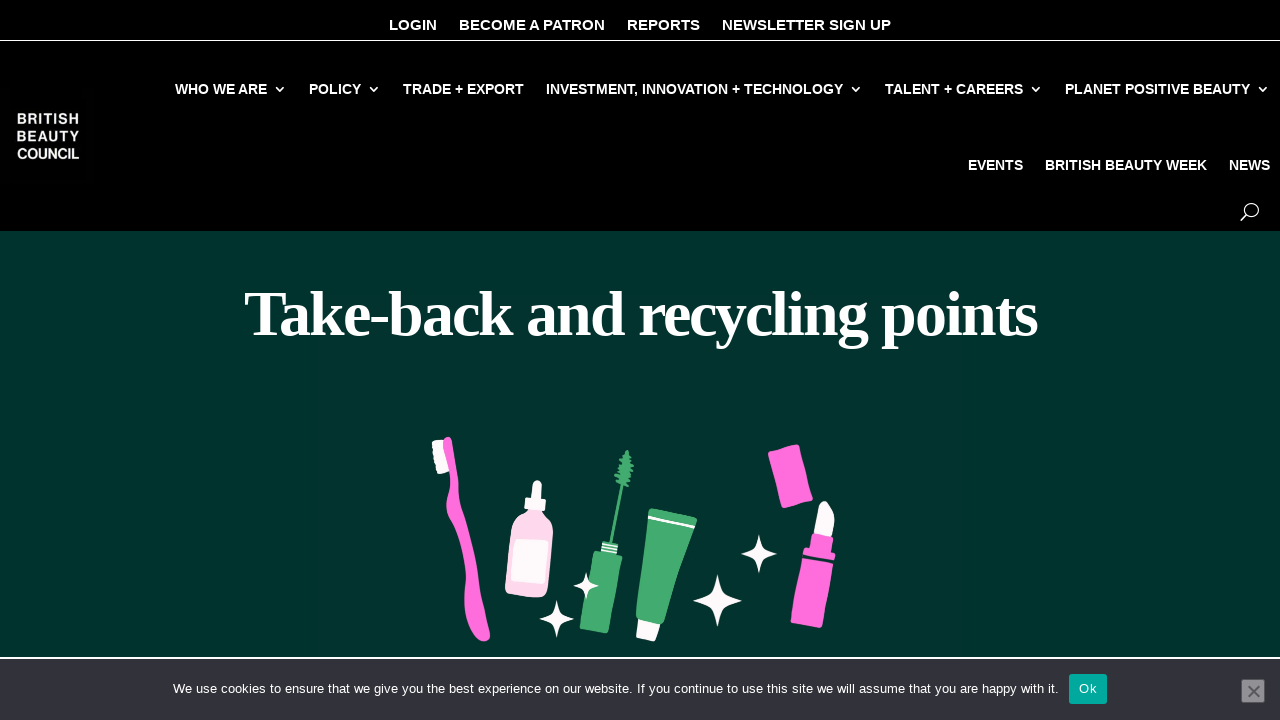